Tests un-marking items as complete by unchecking their checkboxes

Starting URL: https://demo.playwright.dev/todomvc

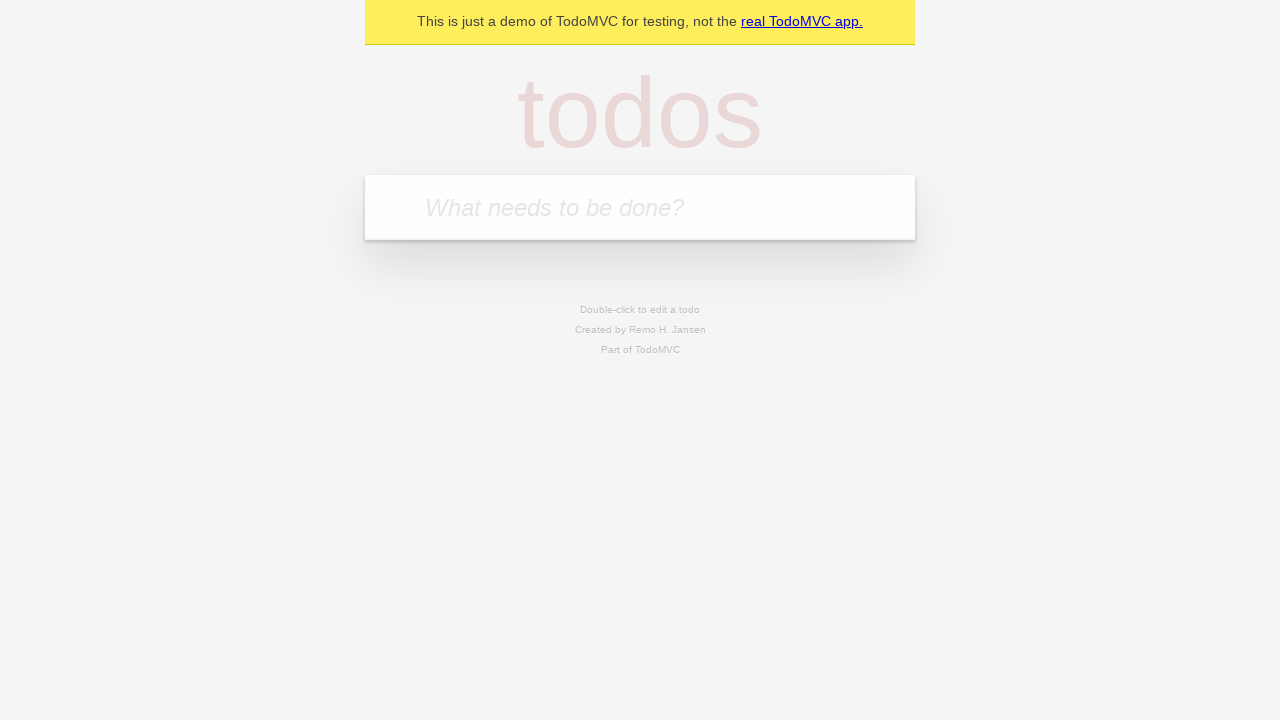

Filled input field with 'buy some cheese' on internal:attr=[placeholder="What needs to be done?"i]
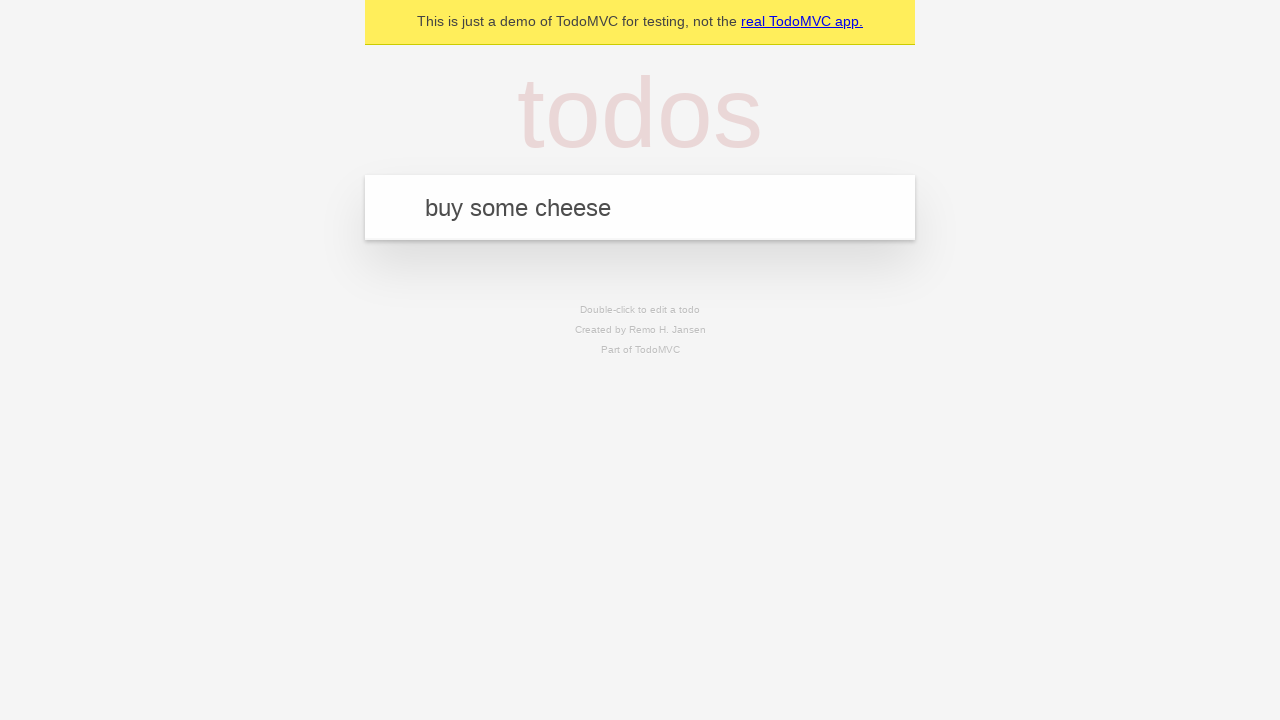

Pressed Enter to create first todo item on internal:attr=[placeholder="What needs to be done?"i]
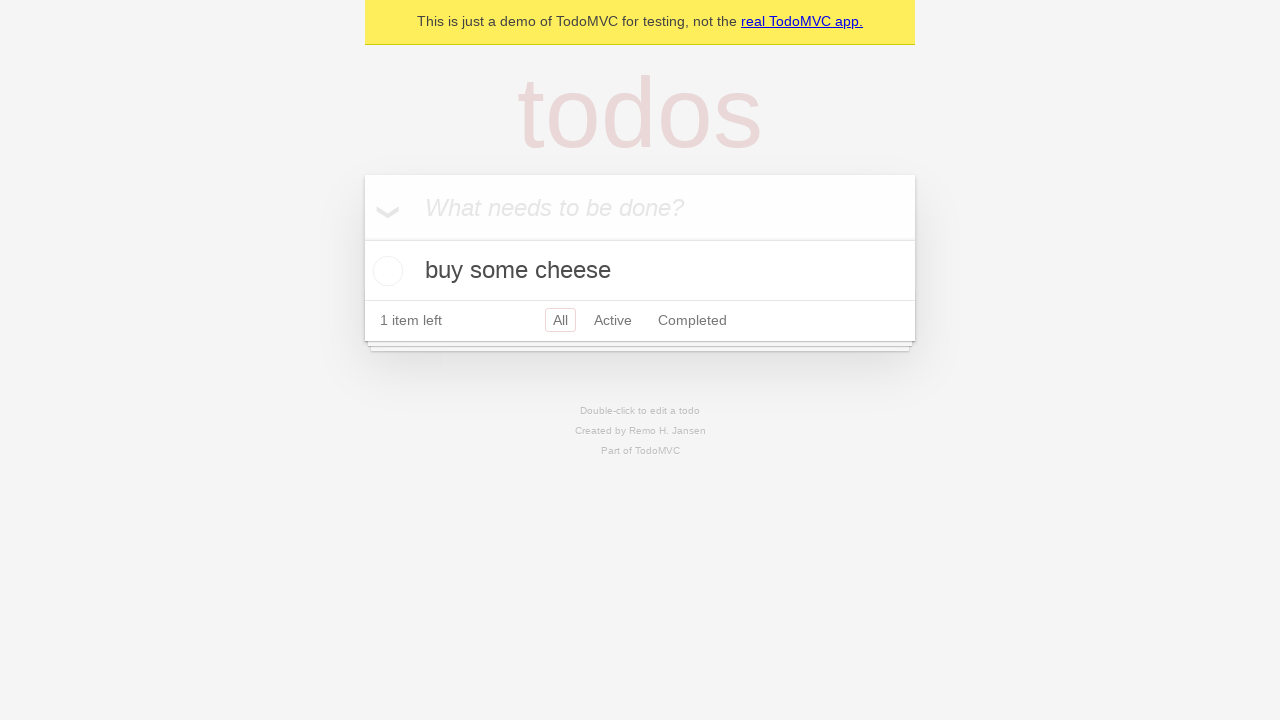

Filled input field with 'feed the cat' on internal:attr=[placeholder="What needs to be done?"i]
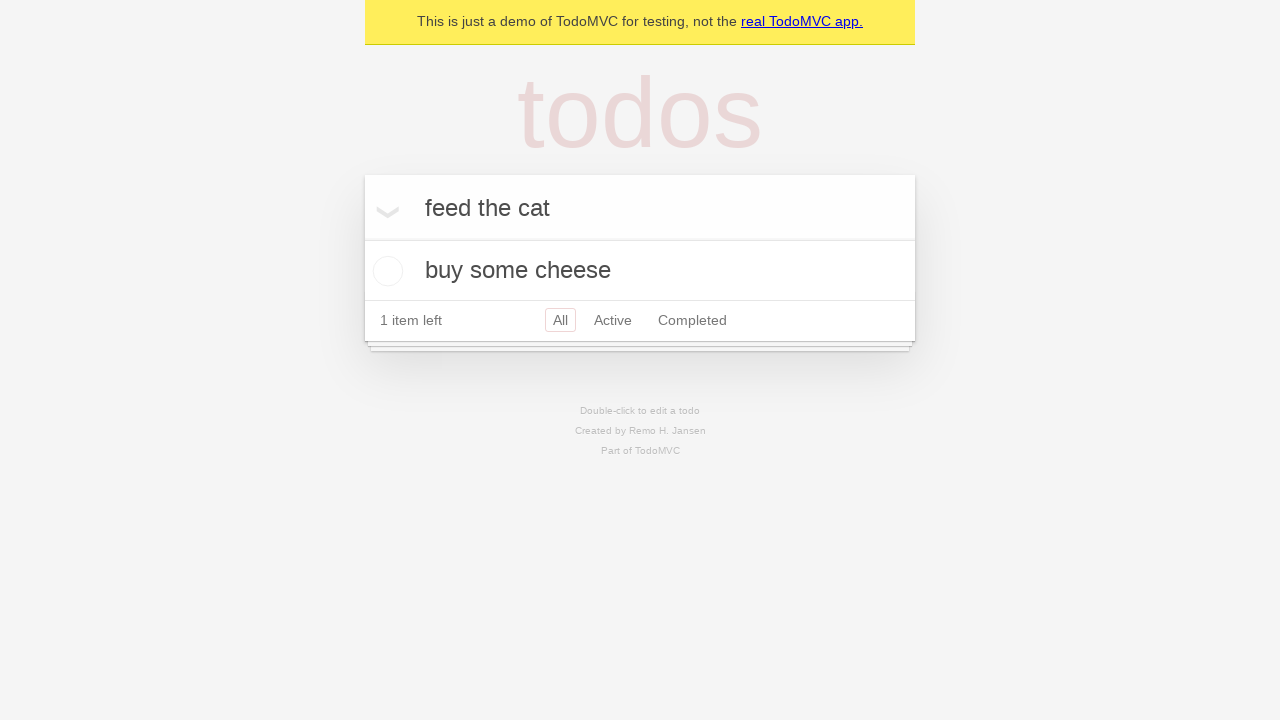

Pressed Enter to create second todo item on internal:attr=[placeholder="What needs to be done?"i]
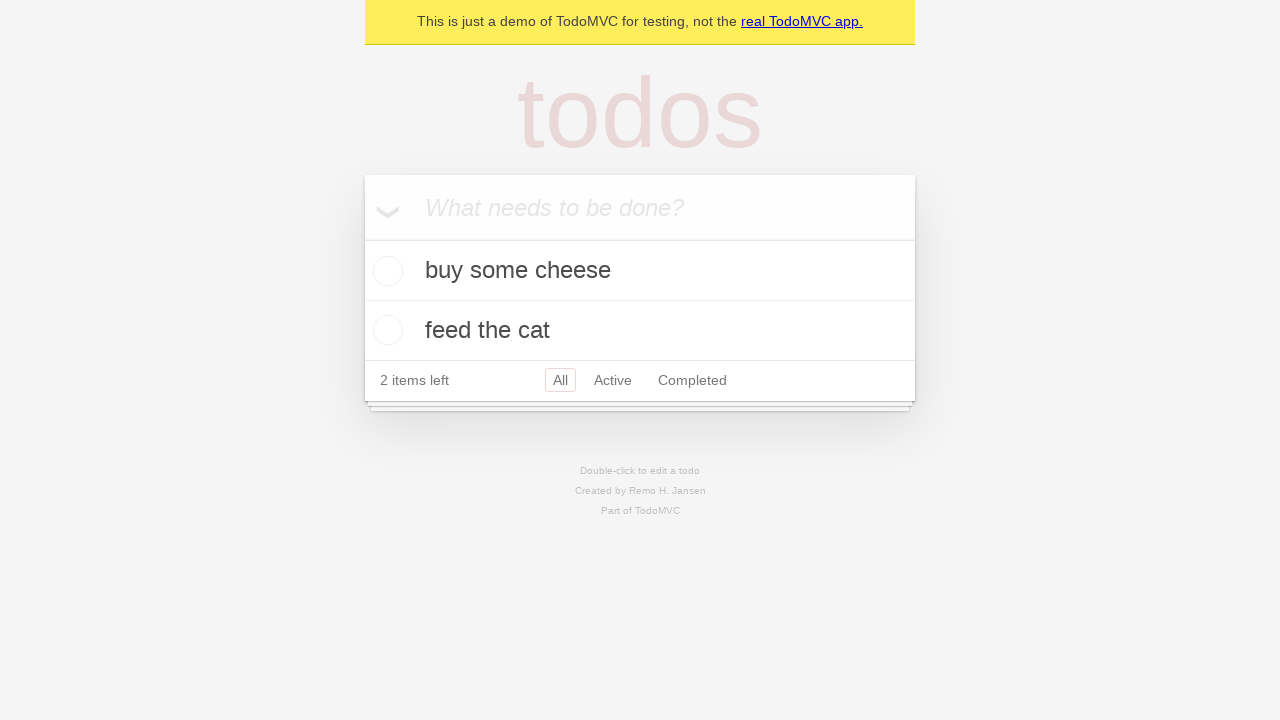

Checked checkbox for first todo item to mark it complete at (385, 271) on internal:testid=[data-testid="todo-item"s] >> nth=0 >> internal:role=checkbox
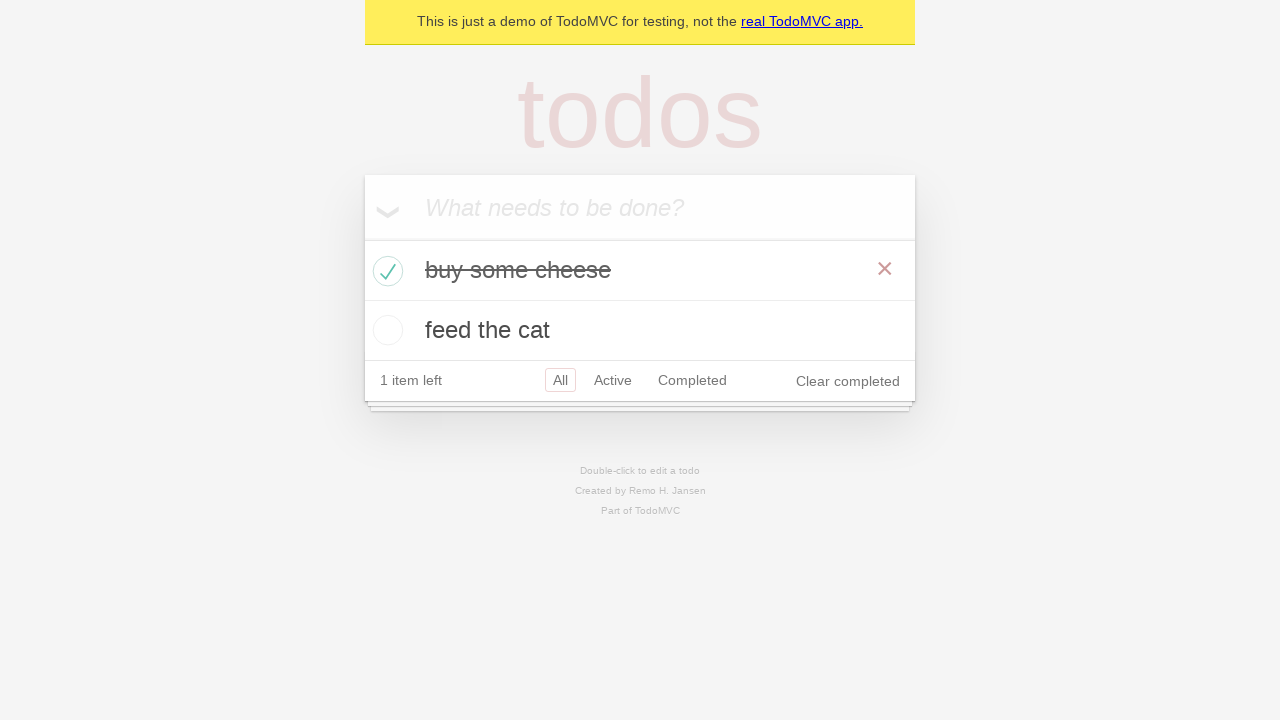

Unchecked checkbox for first todo item to un-mark it as complete at (385, 271) on internal:testid=[data-testid="todo-item"s] >> nth=0 >> internal:role=checkbox
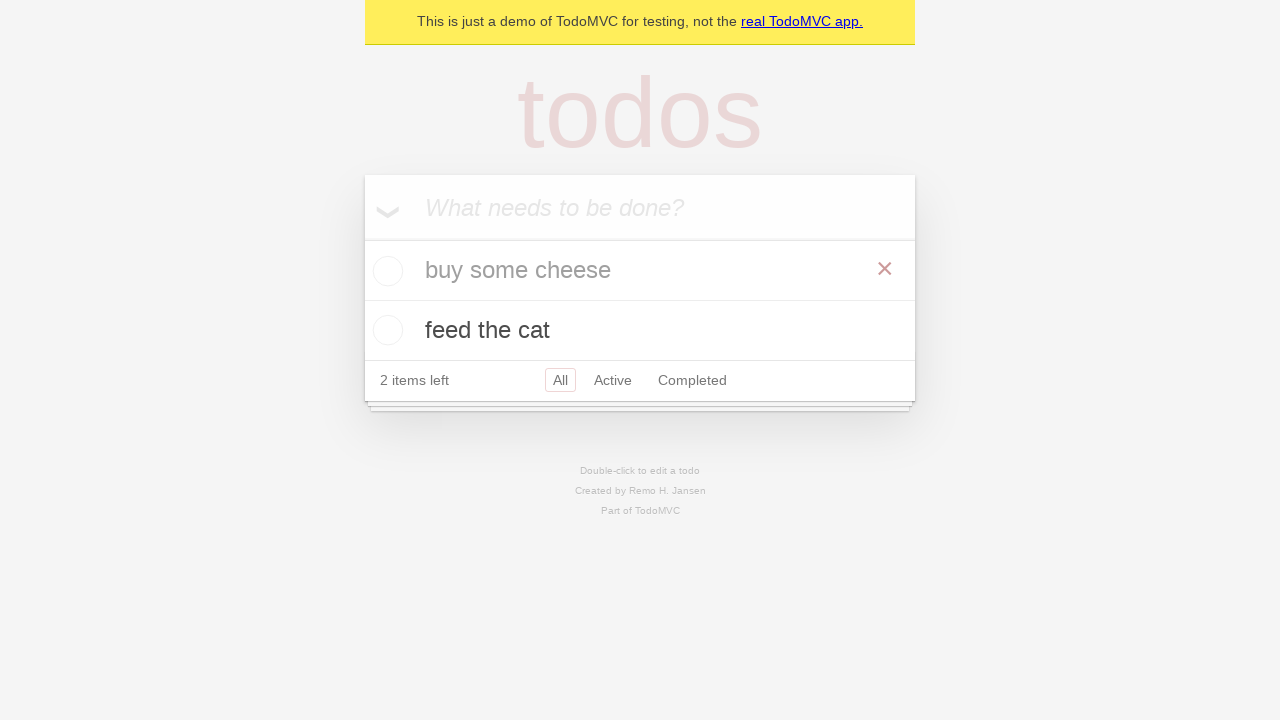

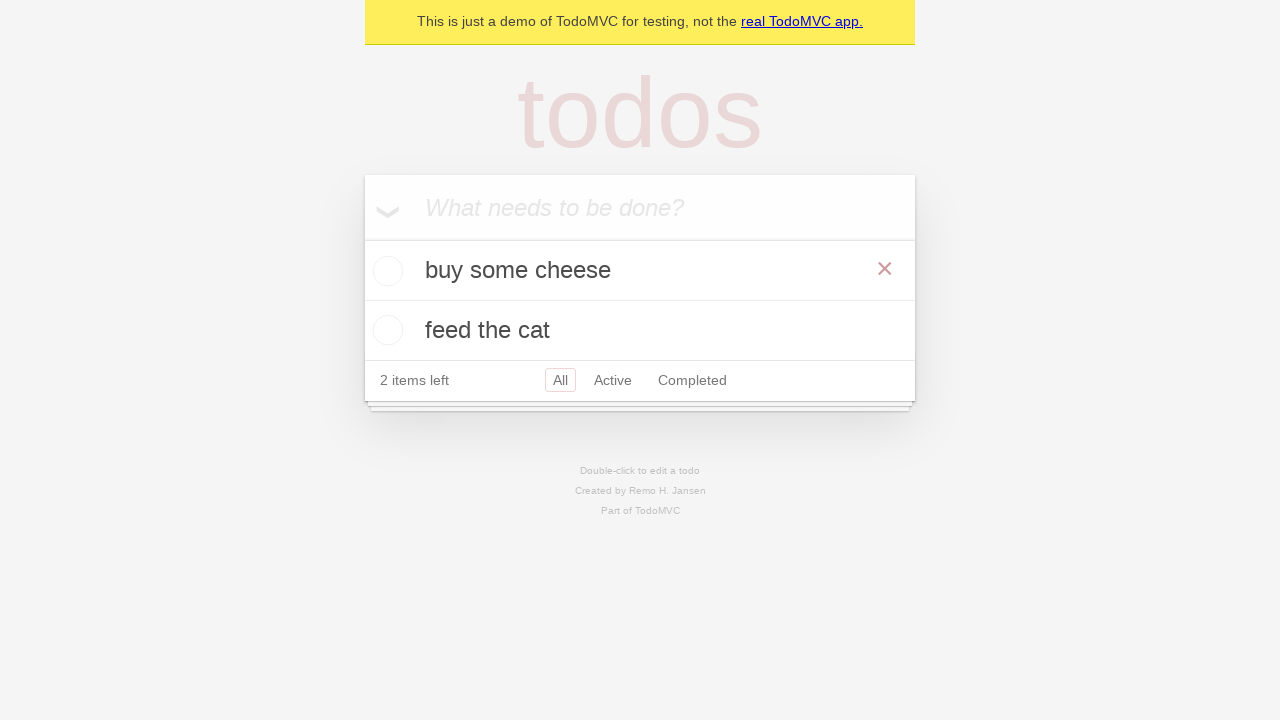